Tests that new todo items are appended to the bottom of the list by creating 3 items and verifying the count.

Starting URL: https://demo.playwright.dev/todomvc

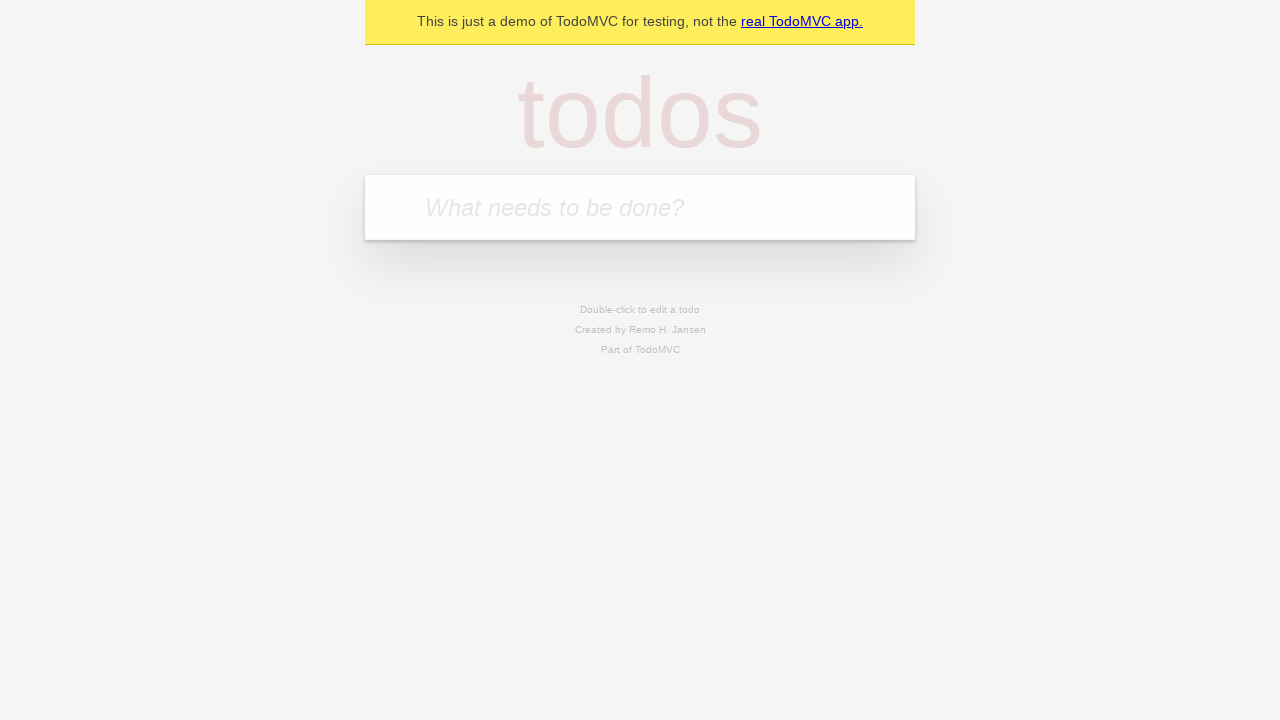

Filled todo input with 'buy some cheese' on internal:attr=[placeholder="What needs to be done?"i]
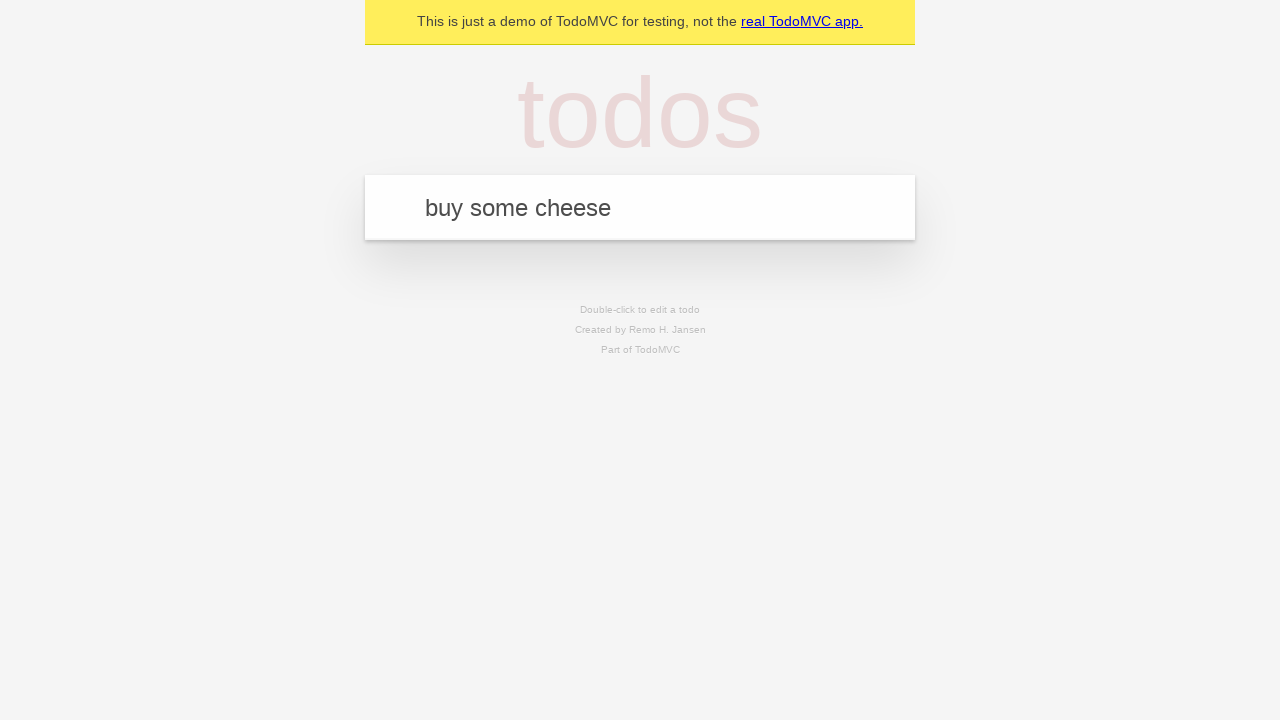

Pressed Enter to create first todo item on internal:attr=[placeholder="What needs to be done?"i]
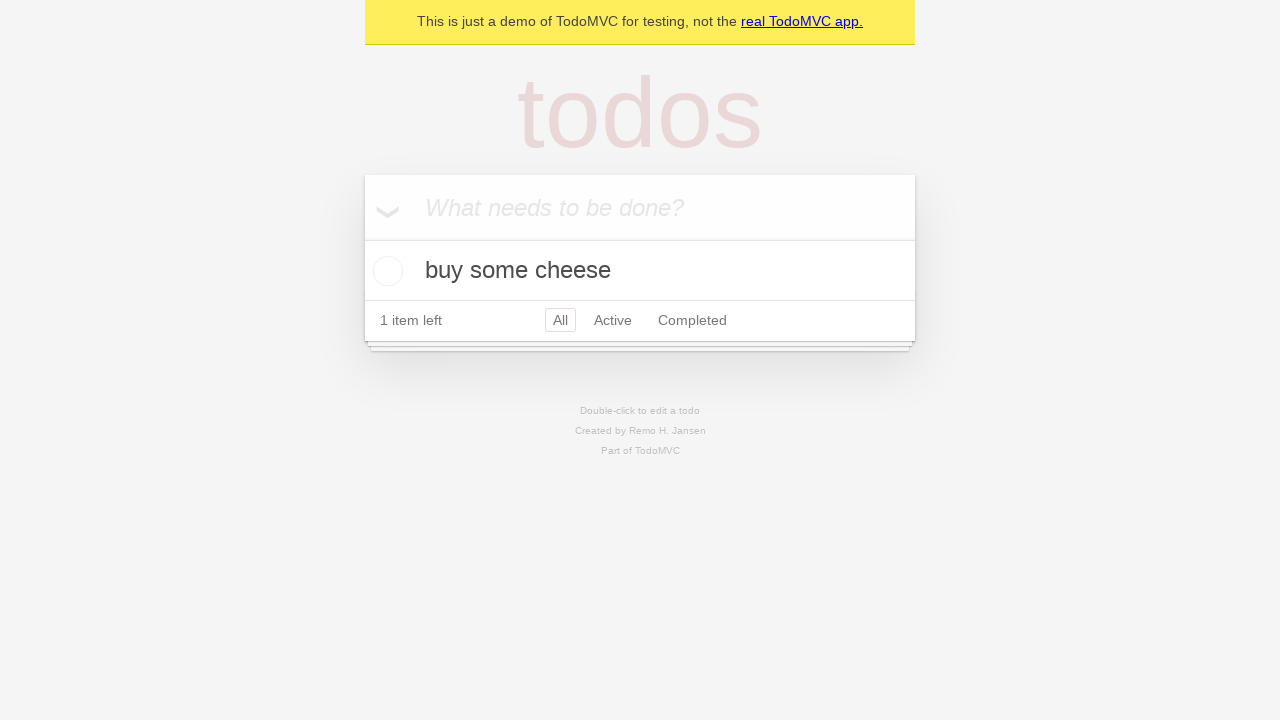

Filled todo input with 'feed the cat' on internal:attr=[placeholder="What needs to be done?"i]
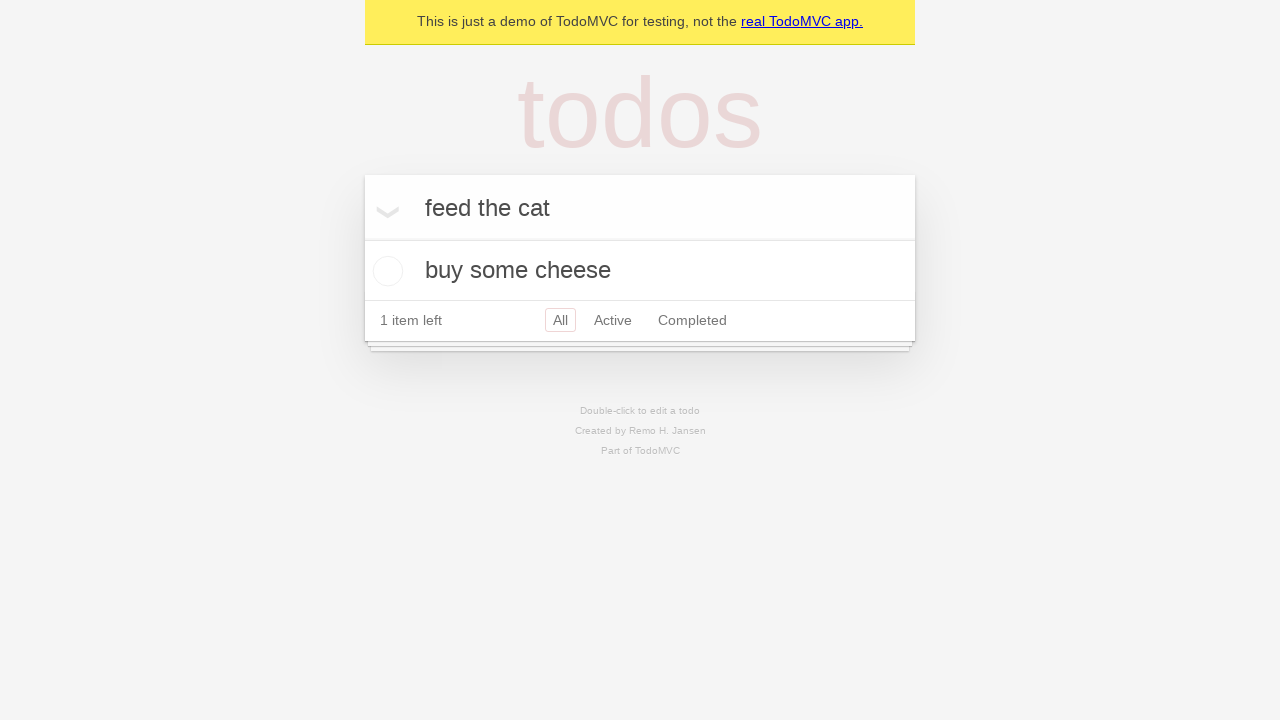

Pressed Enter to create second todo item on internal:attr=[placeholder="What needs to be done?"i]
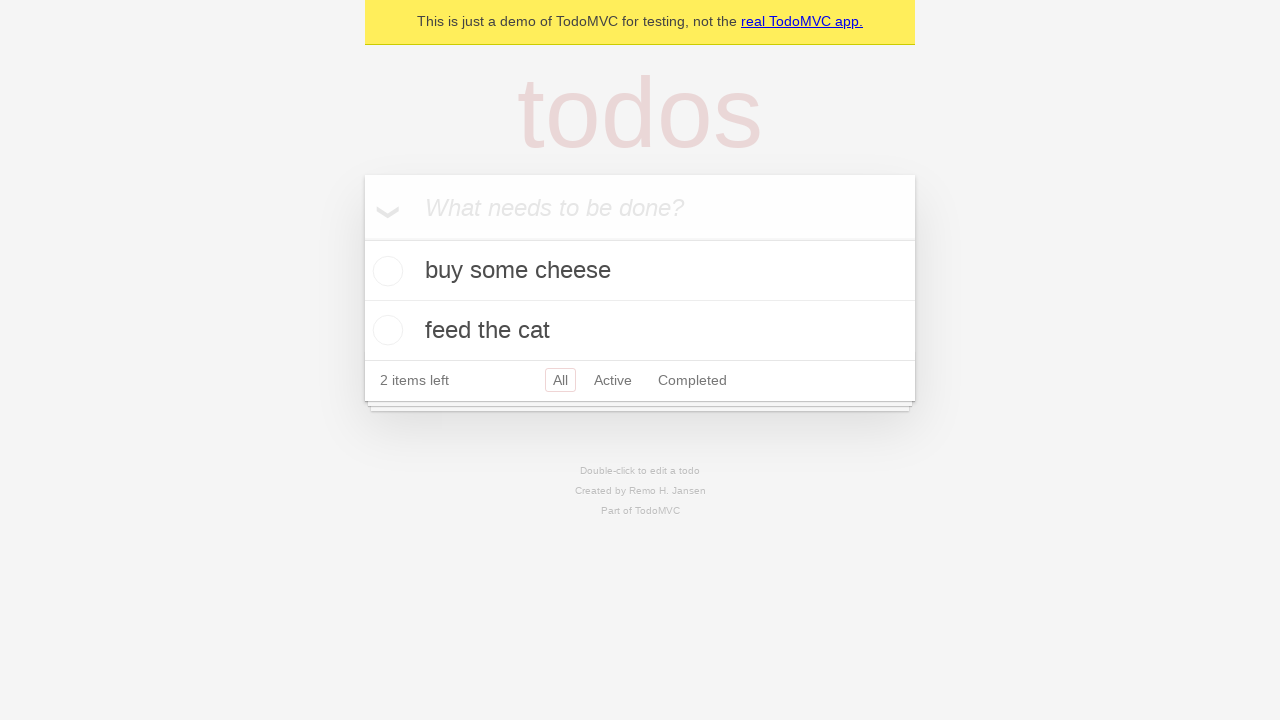

Filled todo input with 'book a doctors appointment' on internal:attr=[placeholder="What needs to be done?"i]
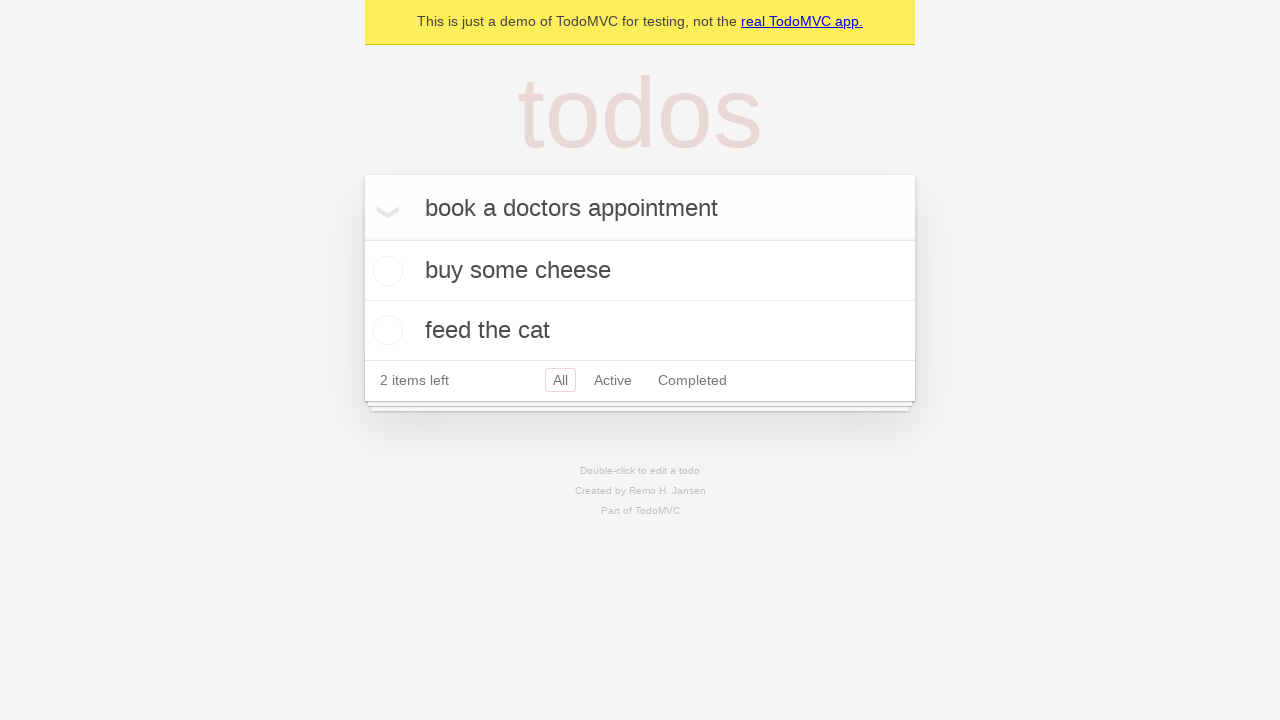

Pressed Enter to create third todo item on internal:attr=[placeholder="What needs to be done?"i]
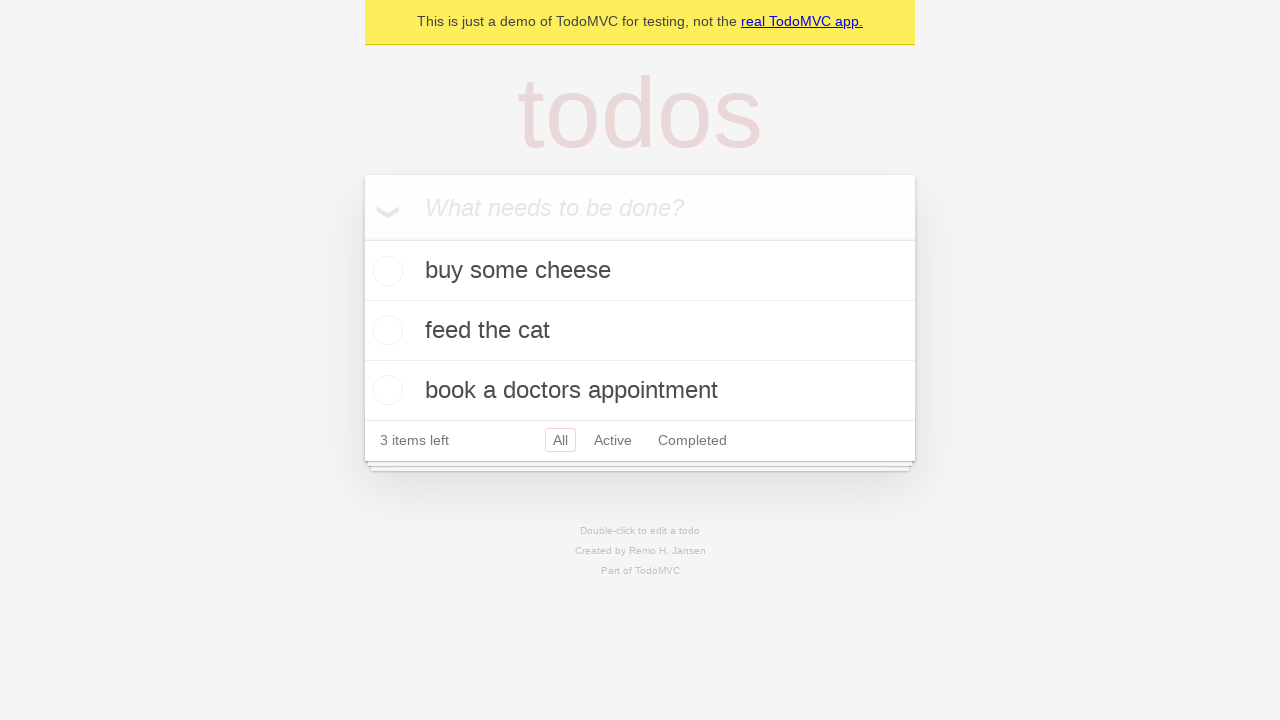

Verified that all 3 todo items were created successfully
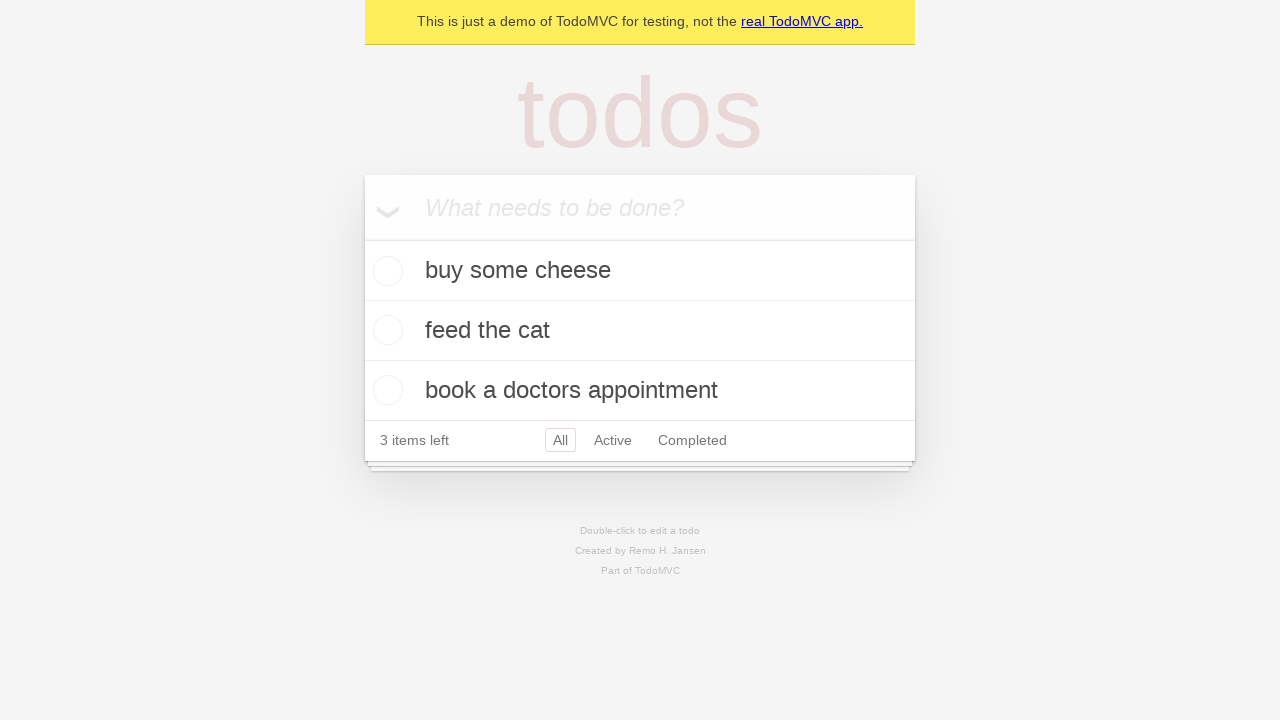

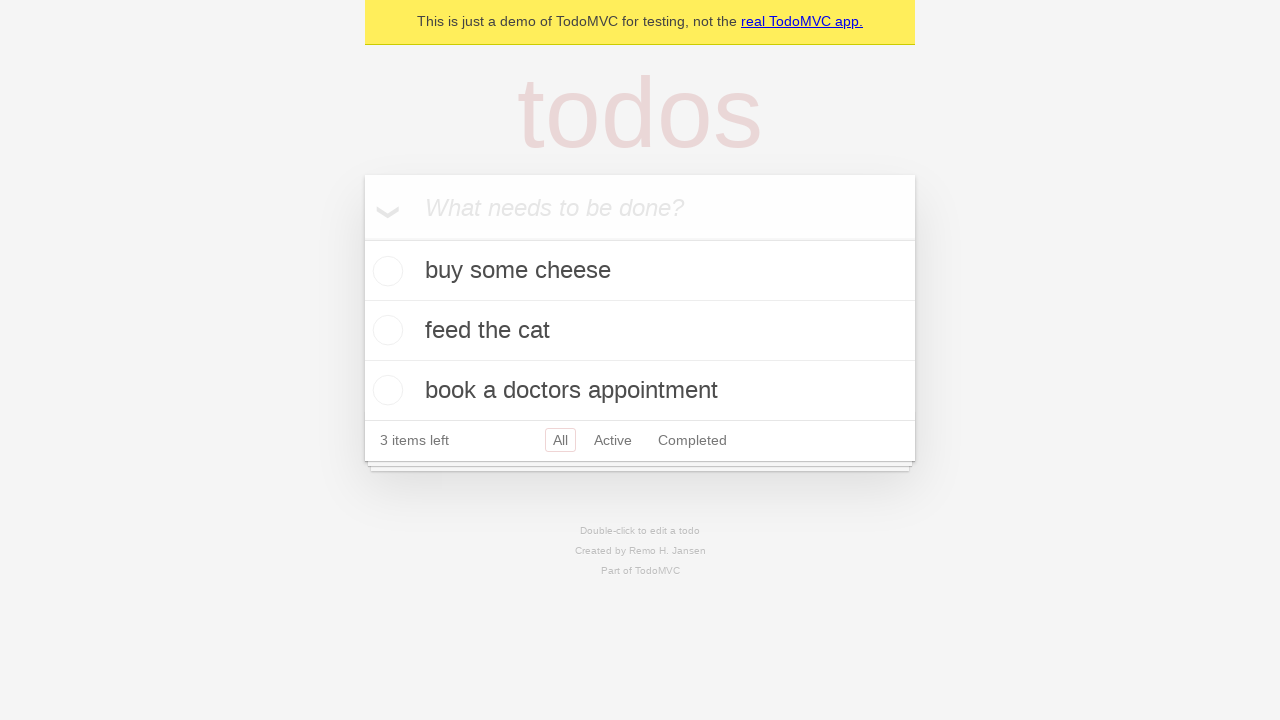